Tests radio button selection and element visibility toggling on an automation practice page

Starting URL: https://rahulshettyacademy.com/AutomationPractice/

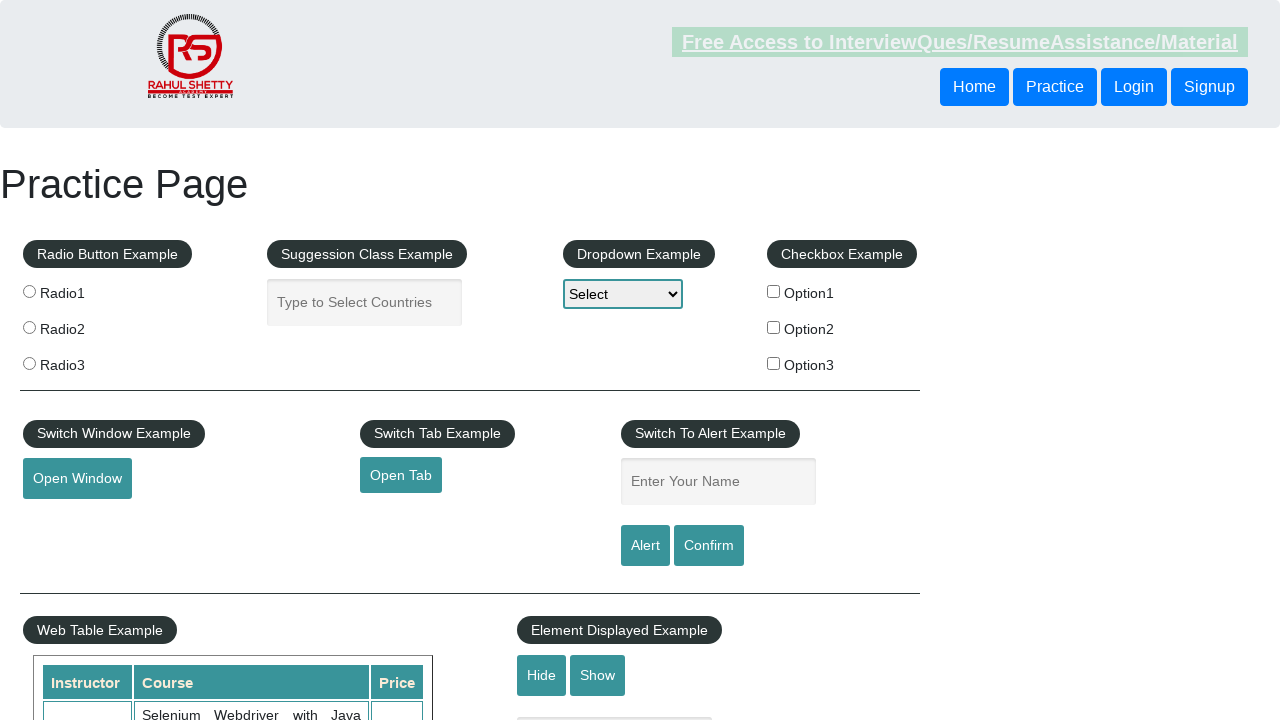

Navigated to automation practice page
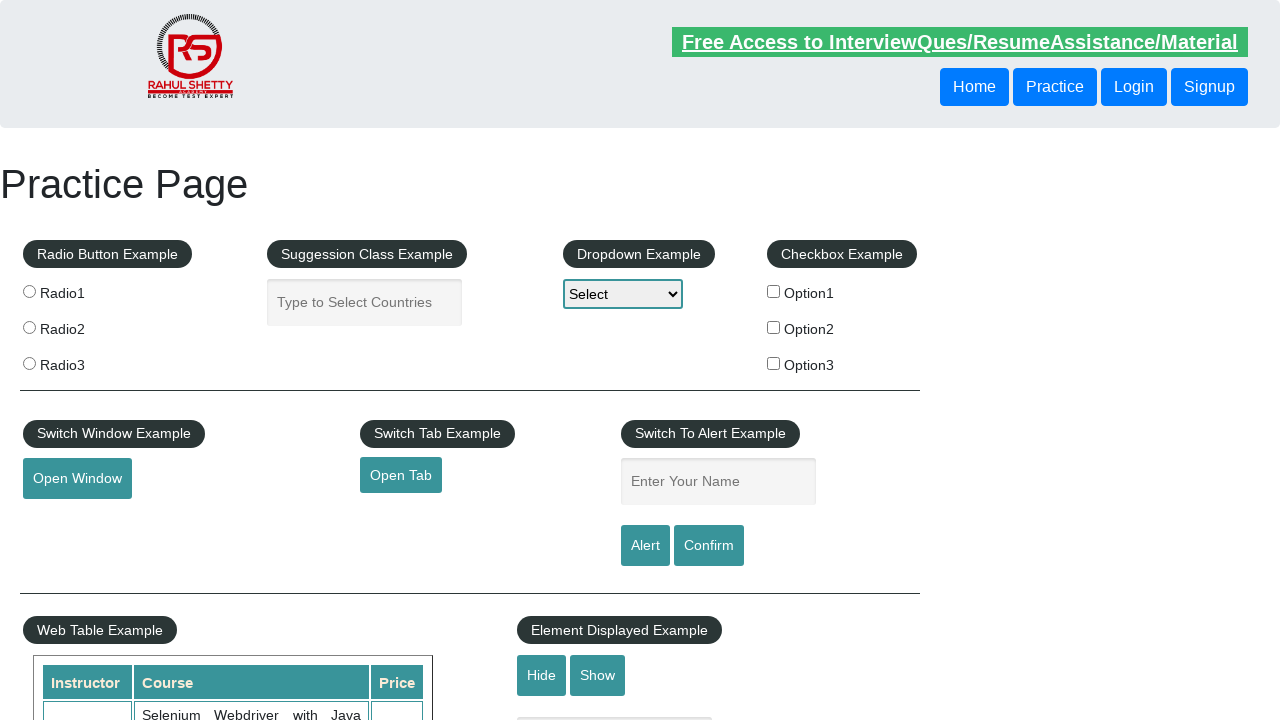

Selected radio button 1 using XPath at (29, 291) on xpath=//input[@value='radio1']
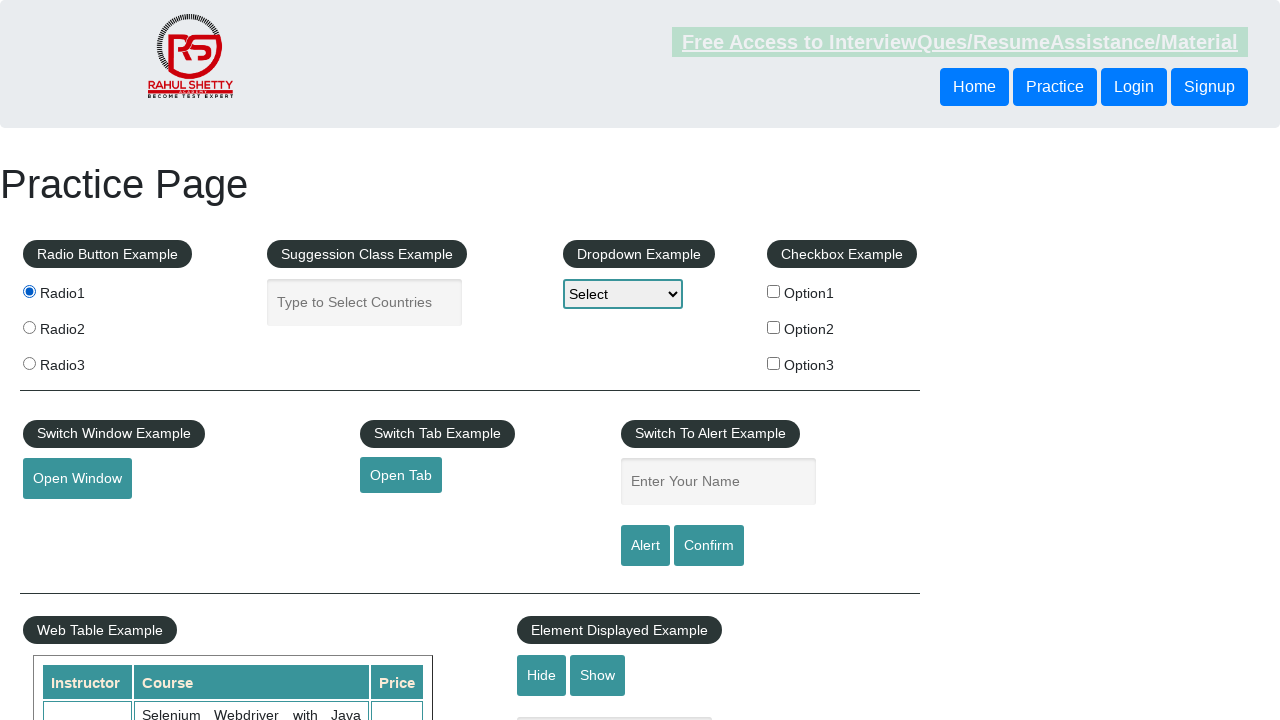

Selected radio button 2 using XPath at (29, 327) on xpath=//input[@value='radio2']
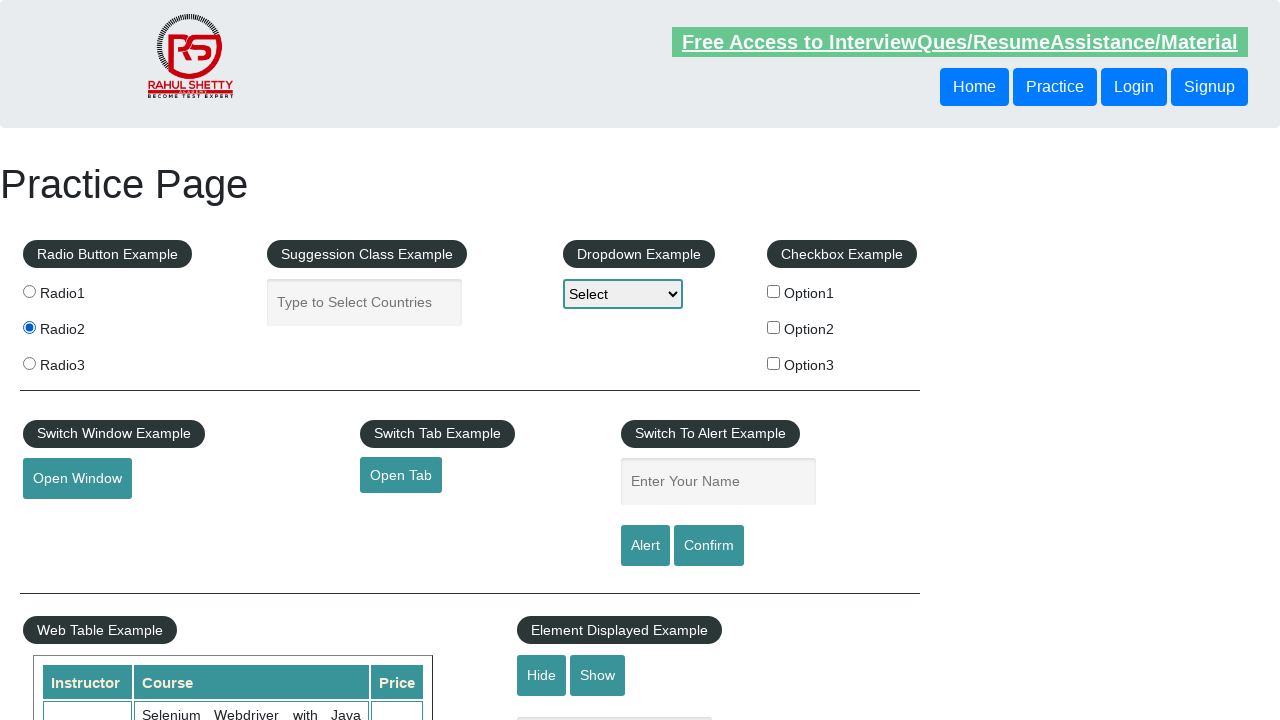

Located all radio buttons by class name
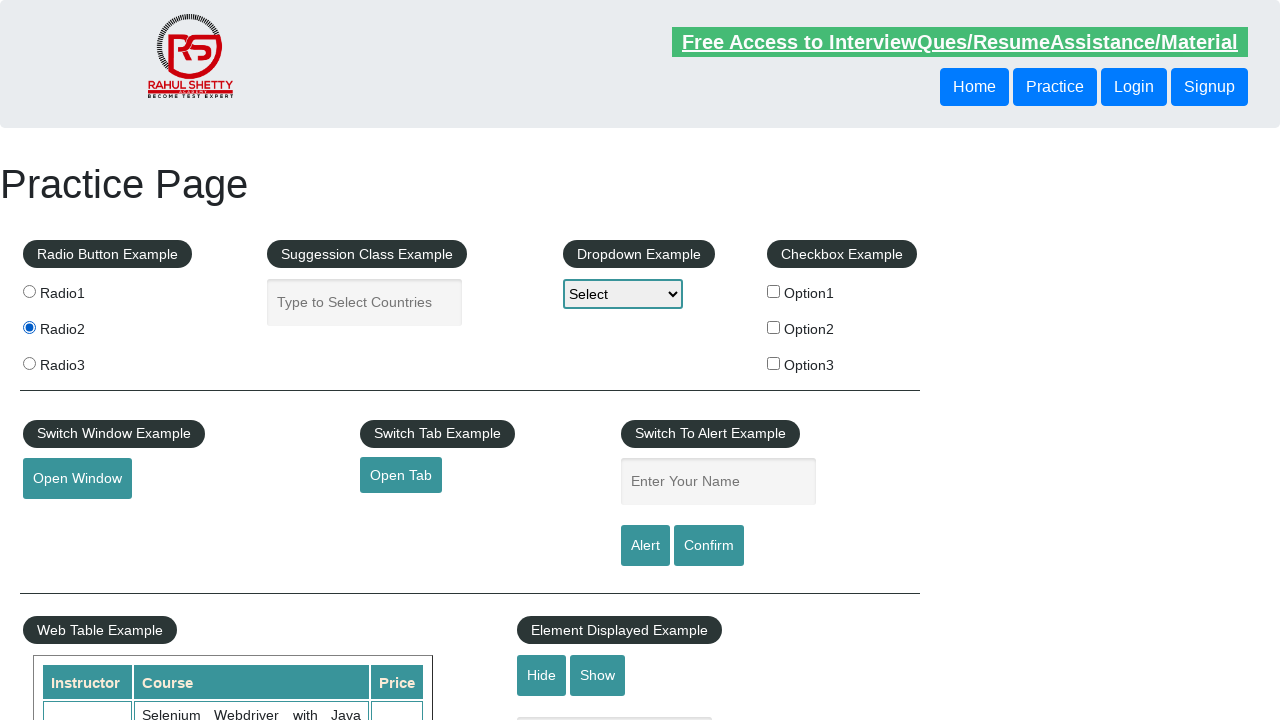

Selected the third radio button at (29, 363) on .radioButton >> nth=2
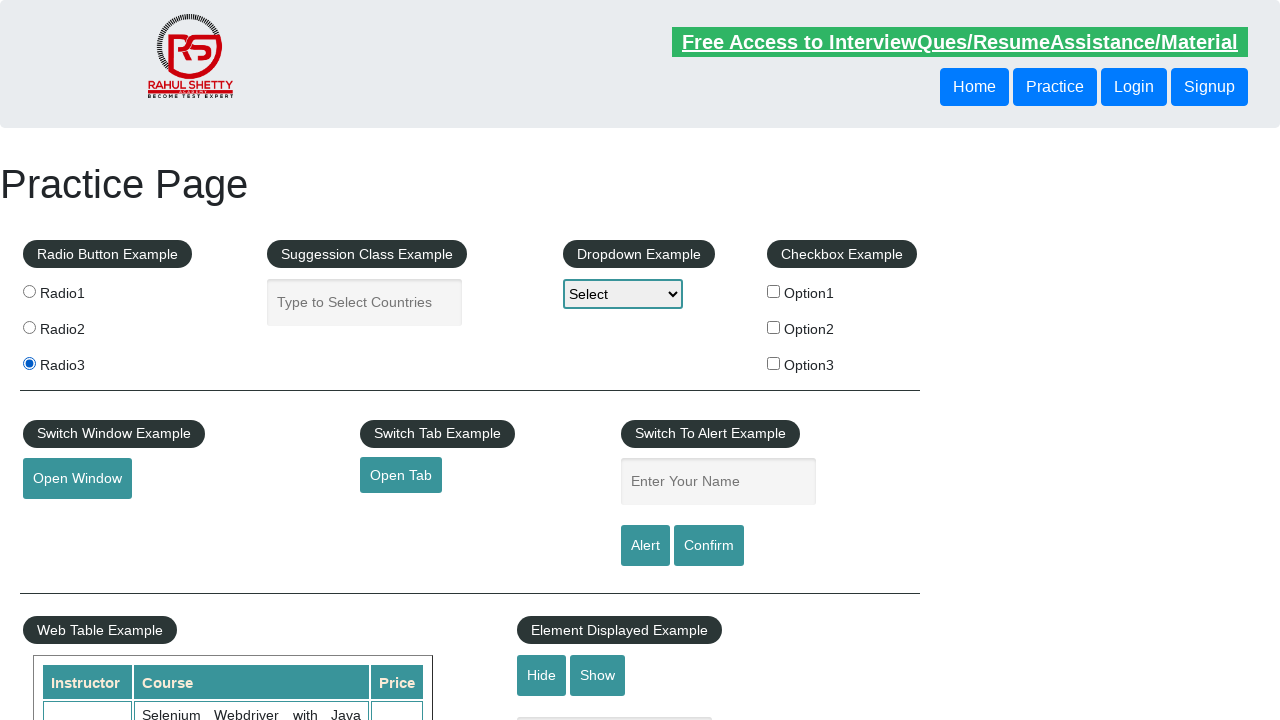

Verified that the third radio button is checked
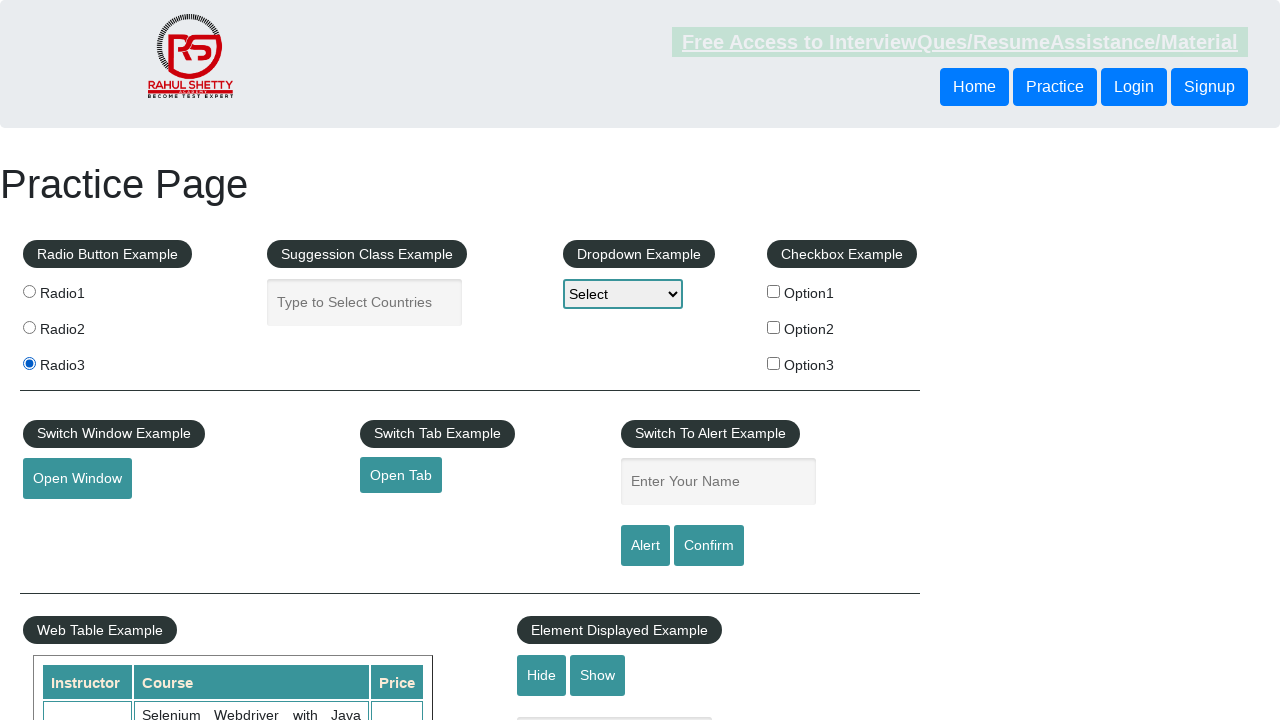

Verified that the text field is initially visible
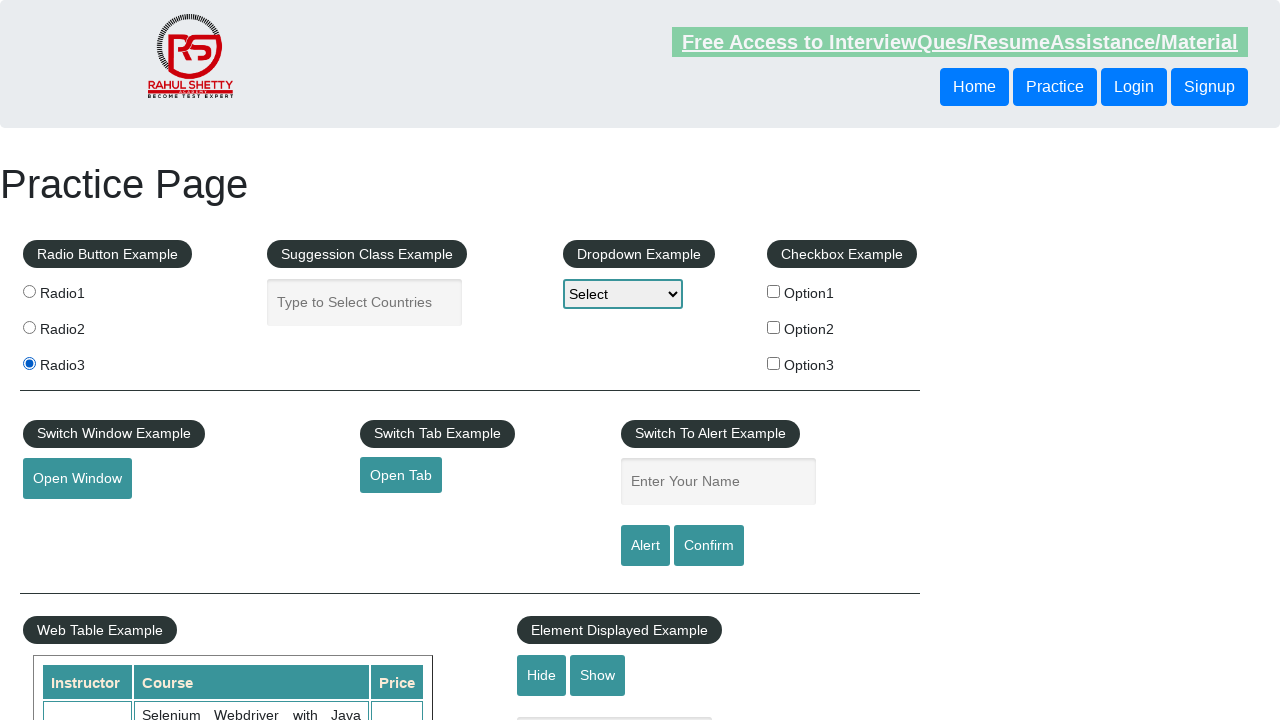

Clicked the hide button to hide the text field at (542, 675) on #hide-textbox
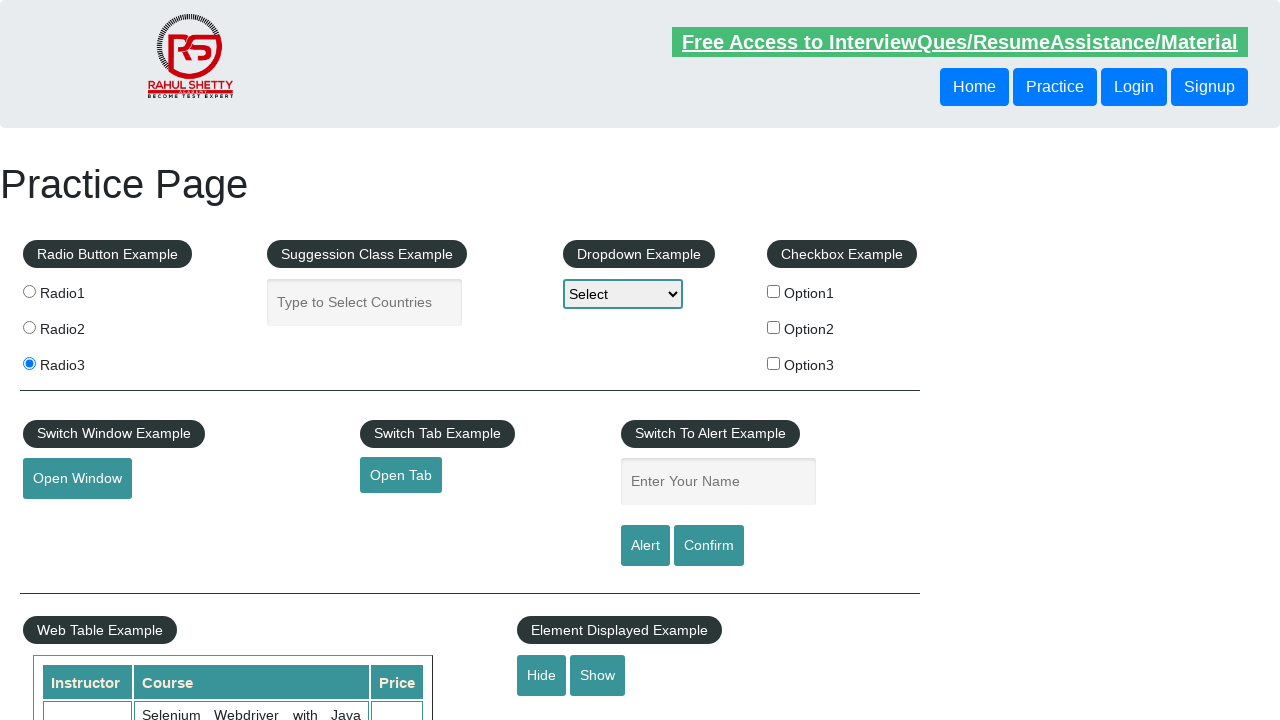

Verified that the text field is now hidden
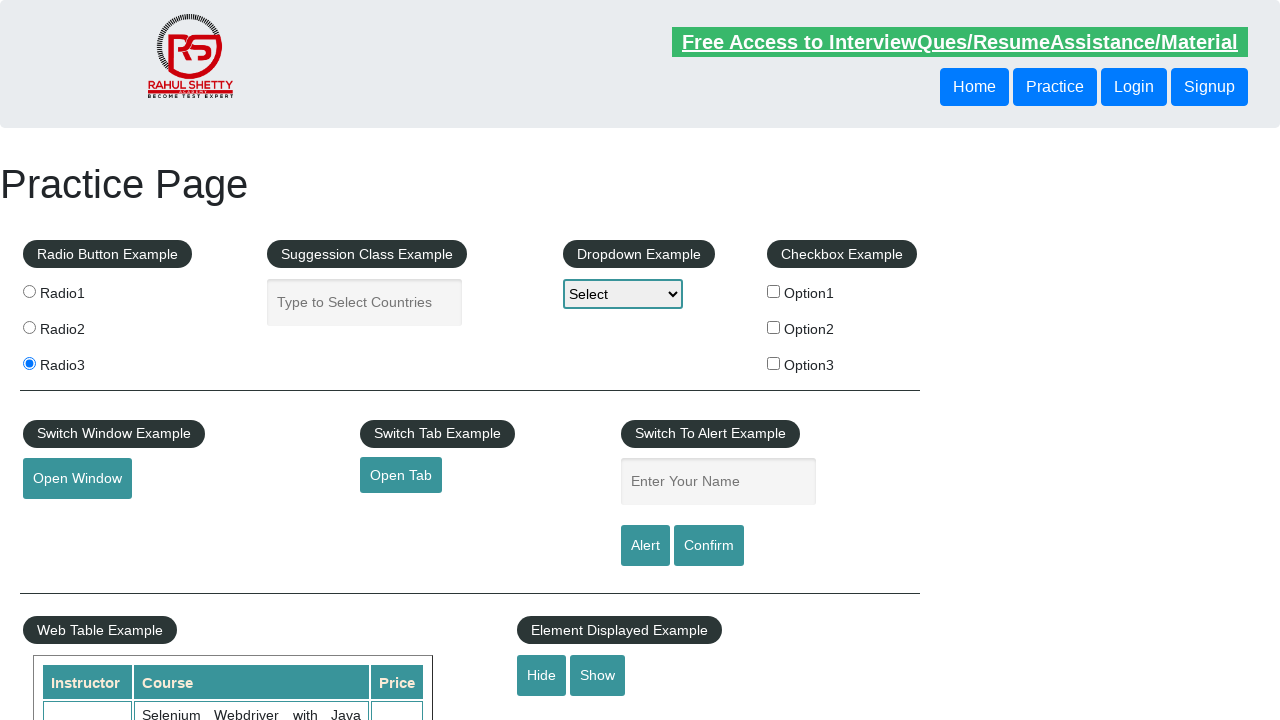

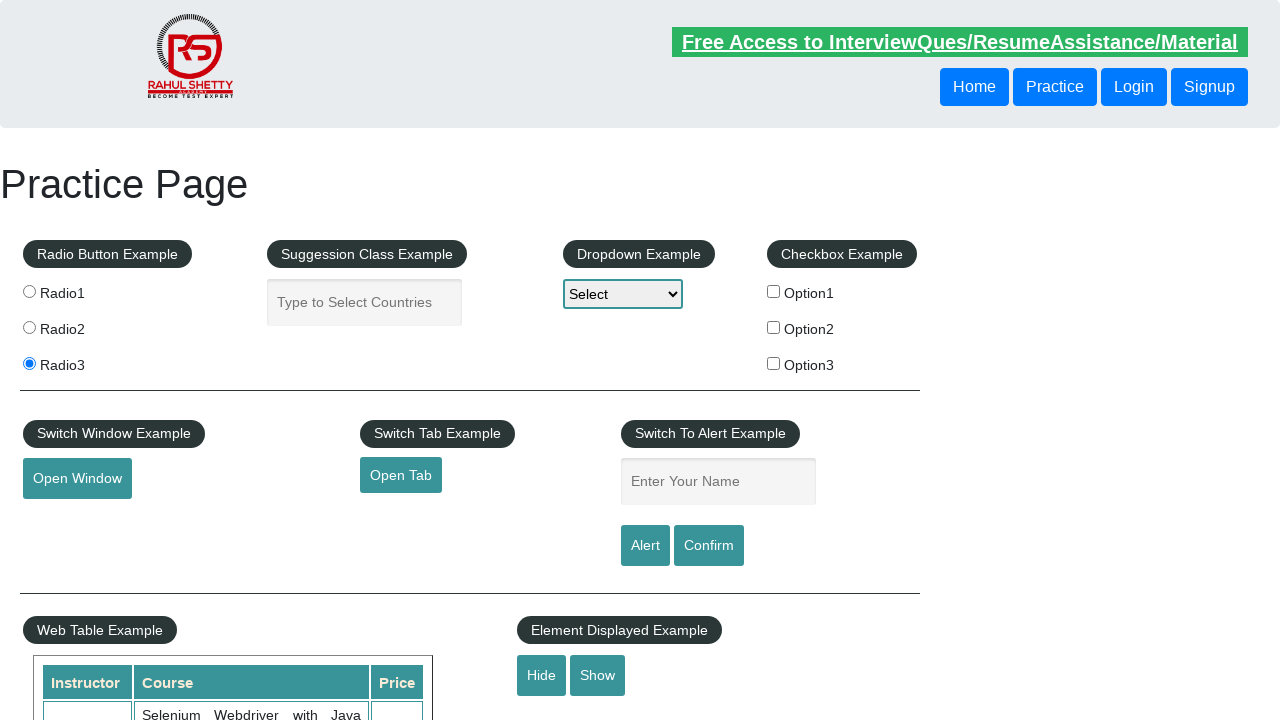